Tests the Add/Remove Elements functionality by adding and removing a specified number of elements on the page

Starting URL: https://the-internet.herokuapp.com/

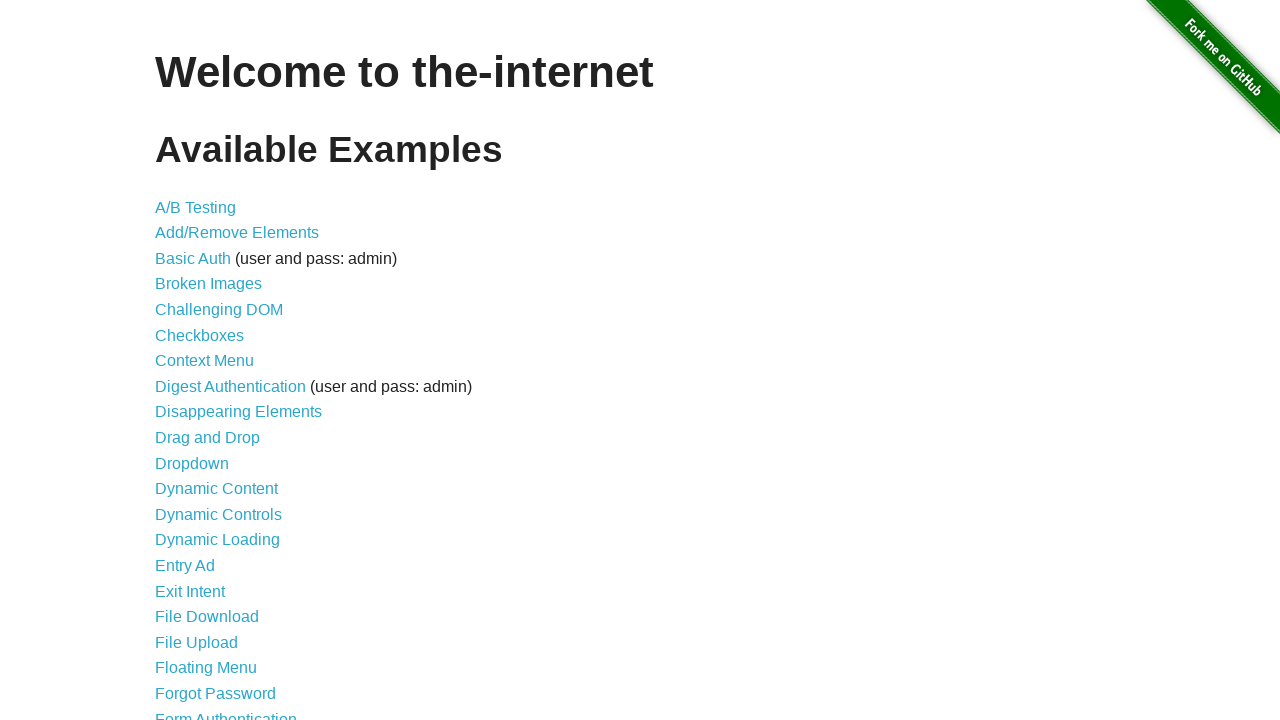

Clicked 'Add/Remove Elements' link to navigate to test page at (237, 233) on text="Add/Remove Elements"
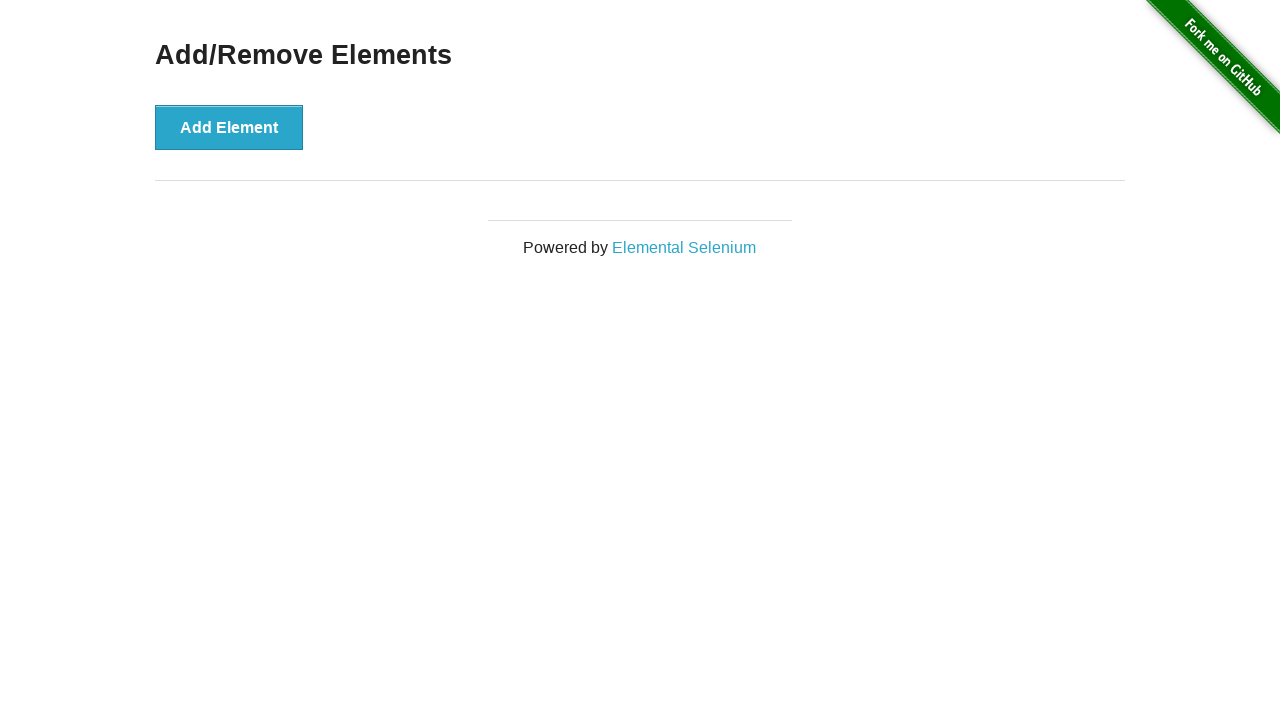

Add Element button loaded on the page
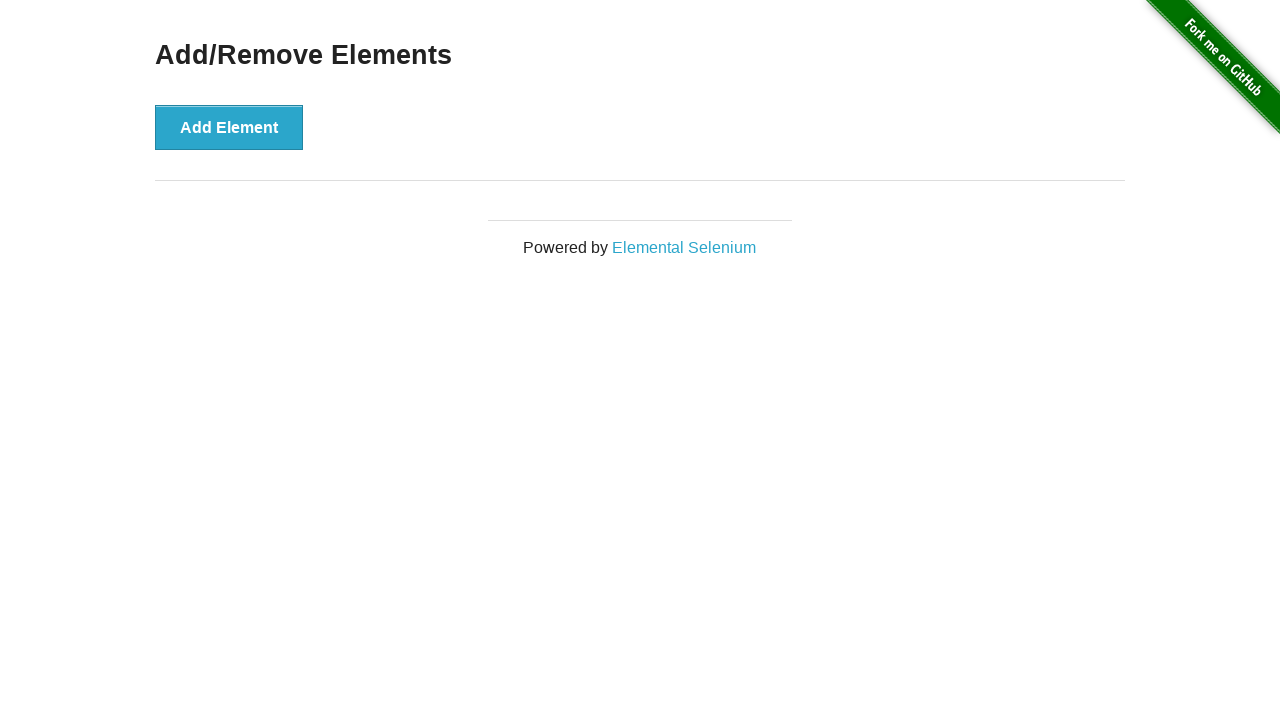

Clicked Add Element button (click 1 of 5) at (229, 127) on button:has-text("Add Element")
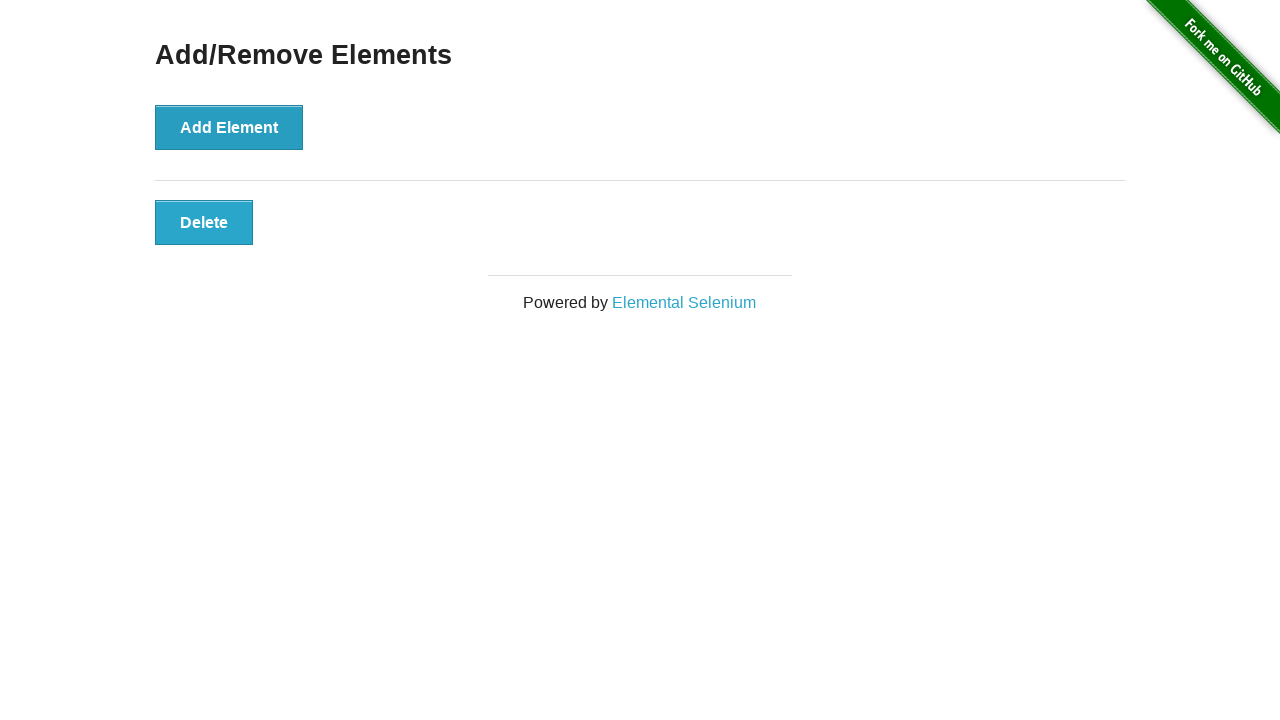

Clicked Add Element button (click 2 of 5) at (229, 127) on button:has-text("Add Element")
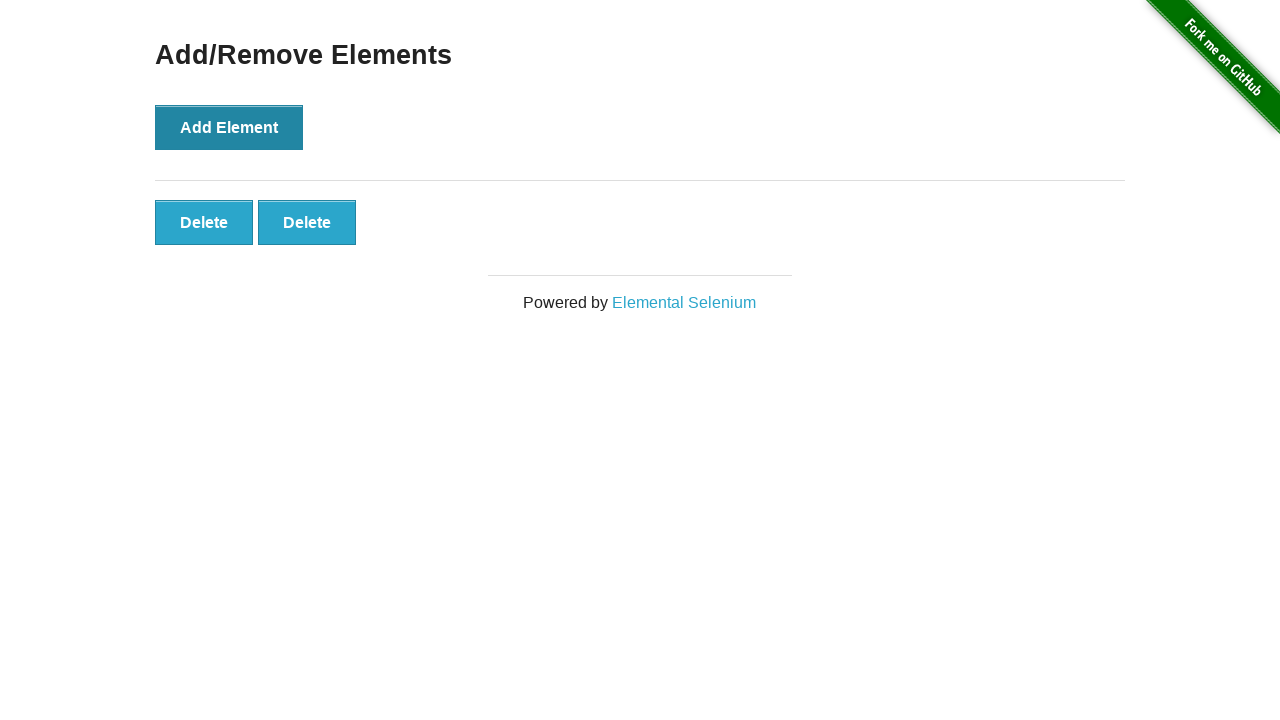

Clicked Add Element button (click 3 of 5) at (229, 127) on button:has-text("Add Element")
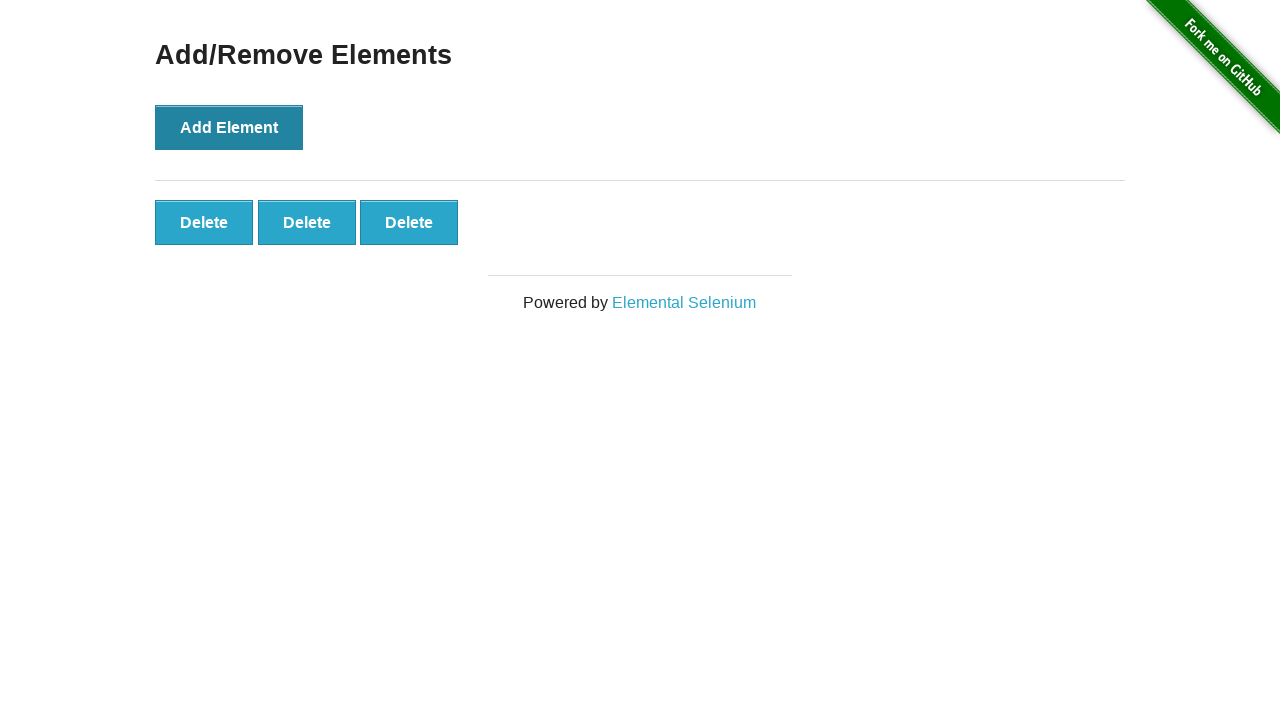

Clicked Add Element button (click 4 of 5) at (229, 127) on button:has-text("Add Element")
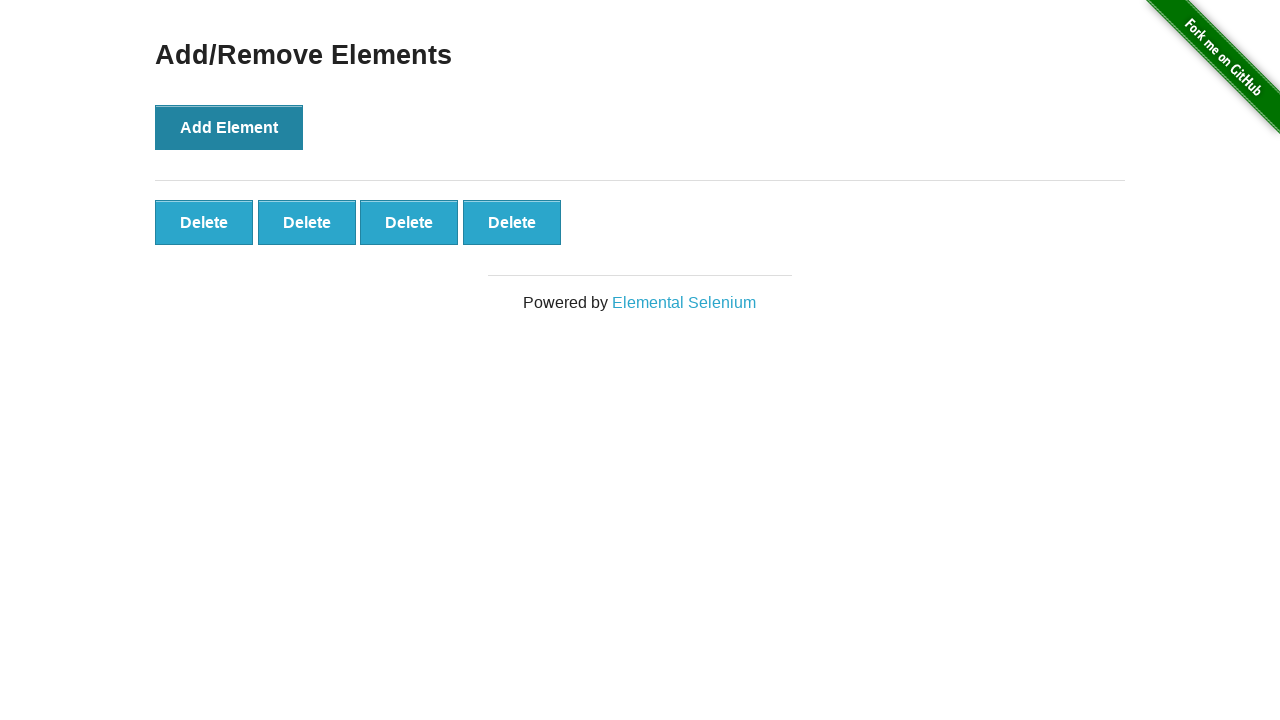

Clicked Add Element button (click 5 of 5) at (229, 127) on button:has-text("Add Element")
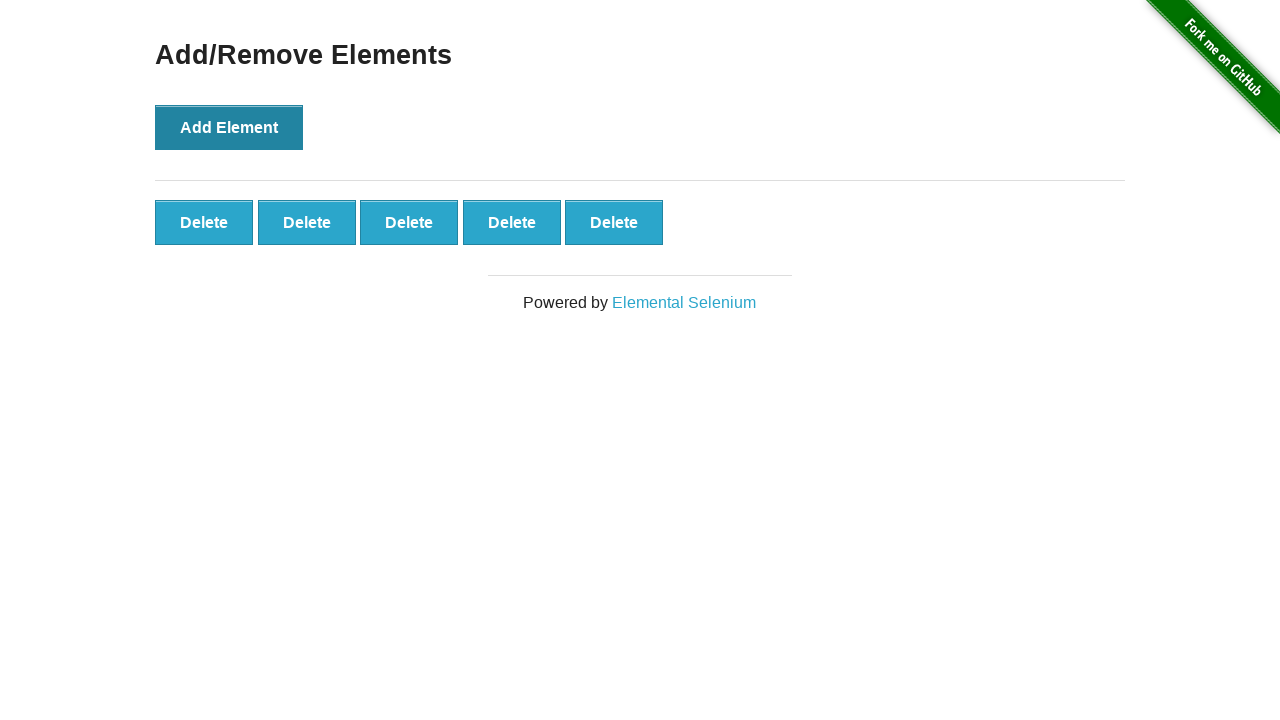

Clicked Delete button to remove element (removal 1 of 2) at (204, 222) on button.added-manually >> nth=0
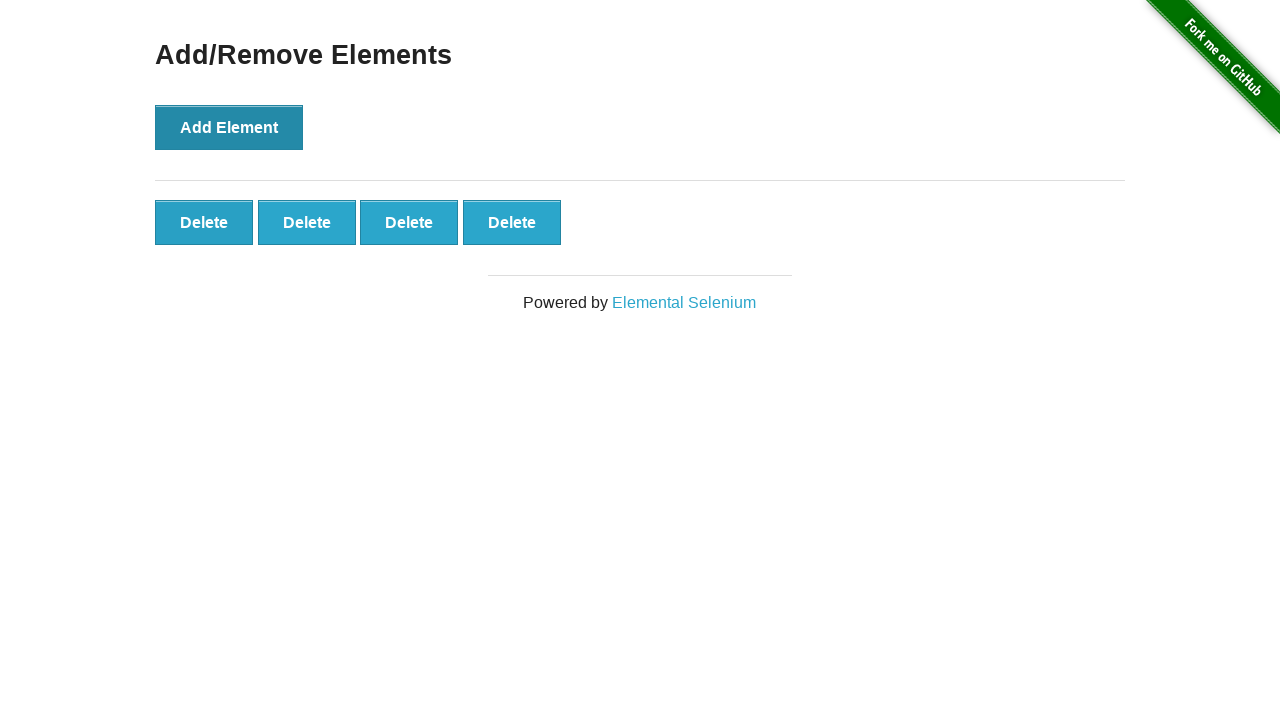

Clicked Delete button to remove element (removal 2 of 2) at (204, 222) on button.added-manually >> nth=0
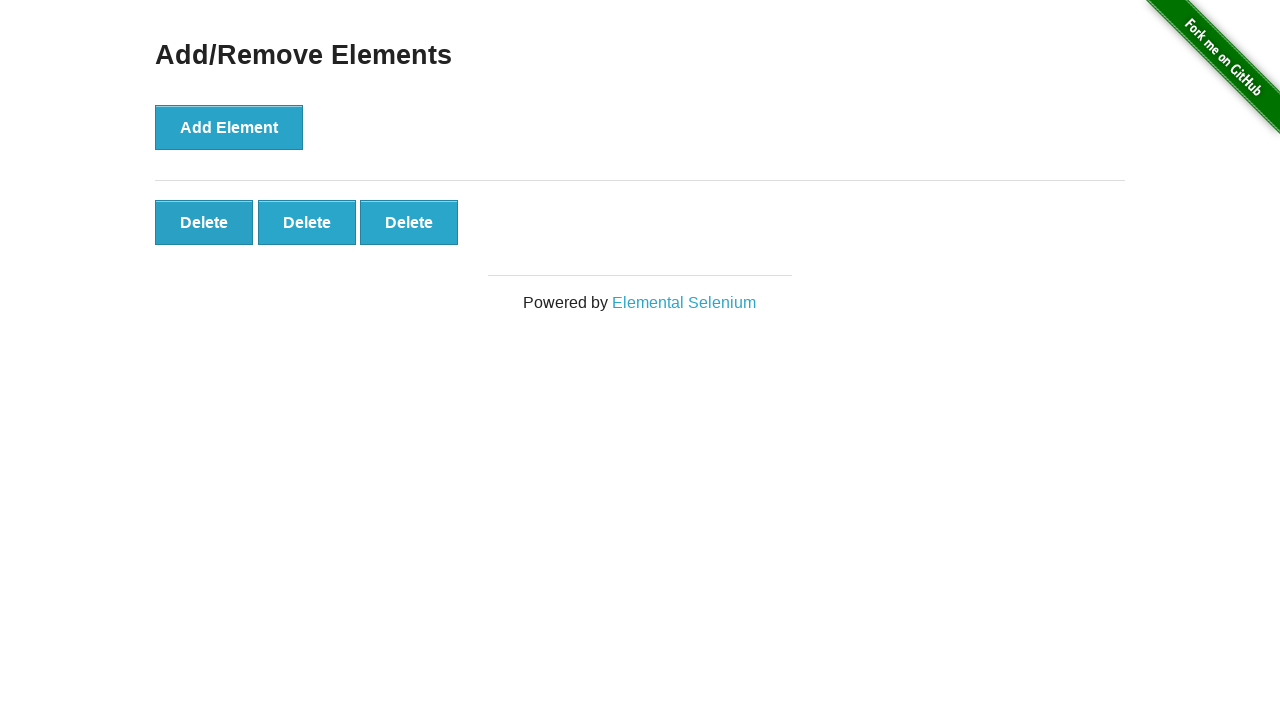

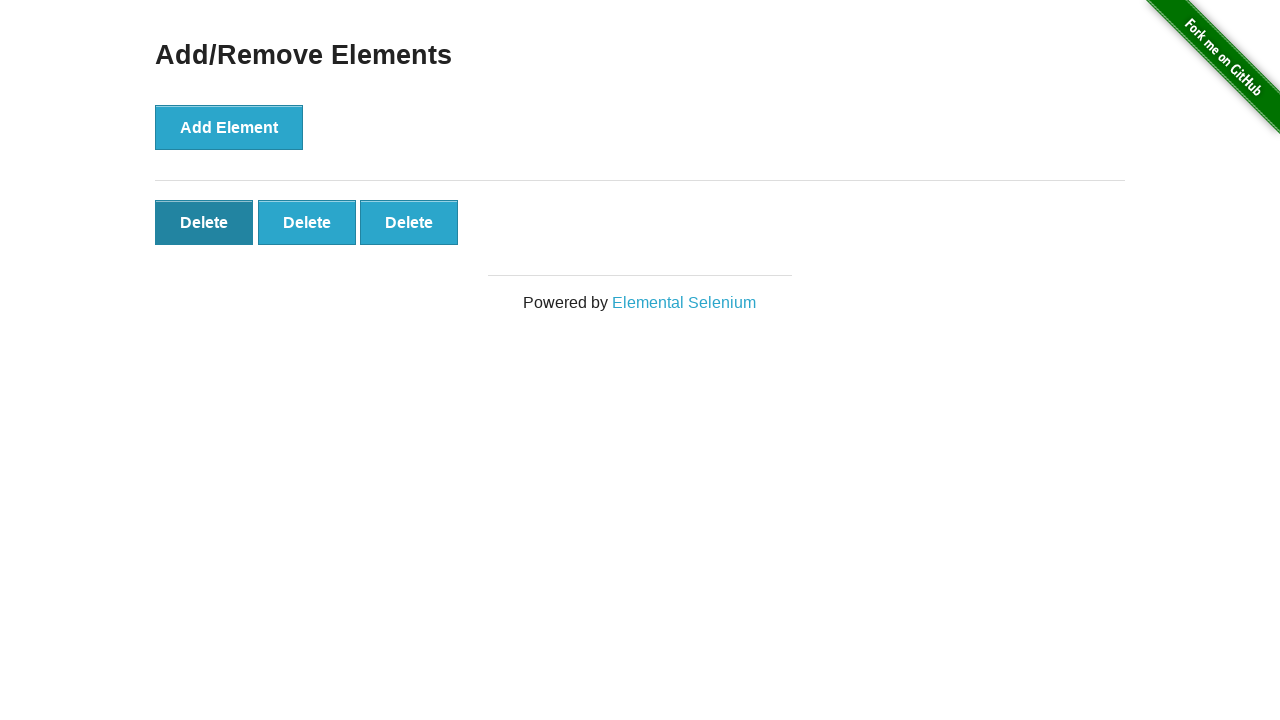